Tests different click types (double-click, right-click, single-click) on buttons and verifies the corresponding messages appear

Starting URL: https://demoqa.com/buttons

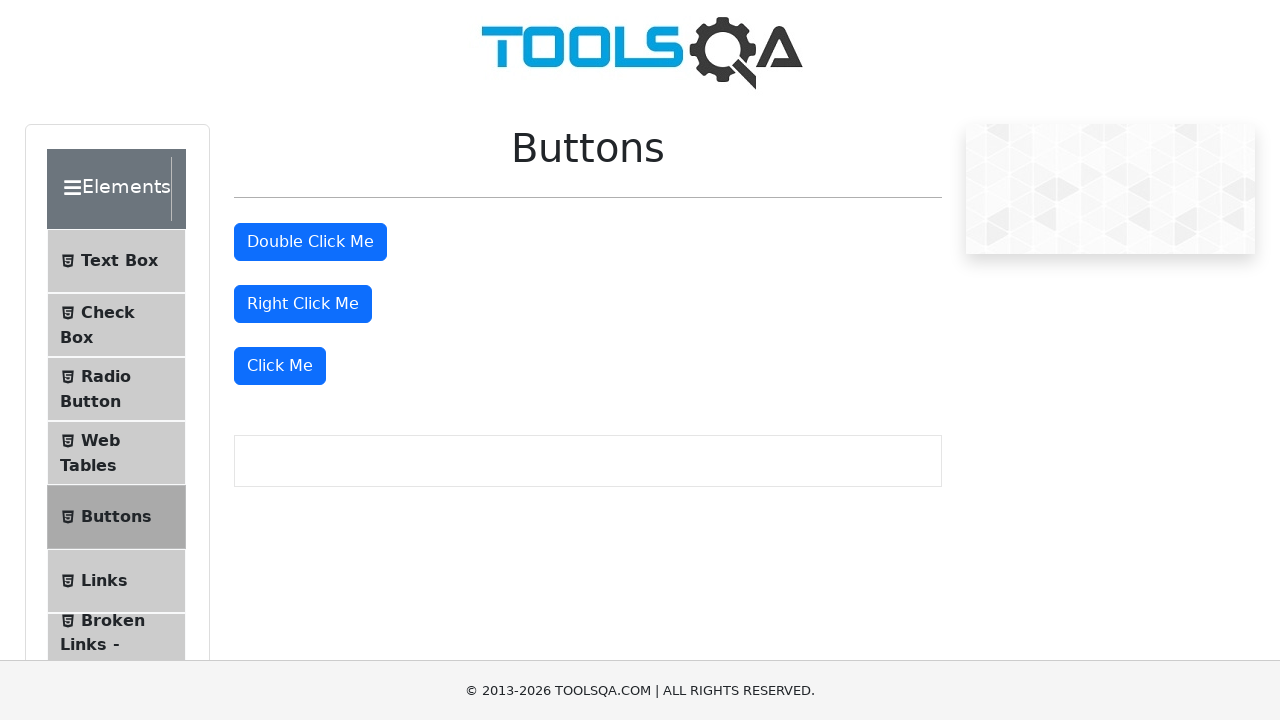

Double-clicked the double click button at (310, 242) on xpath=//button[@id='doubleClickBtn']
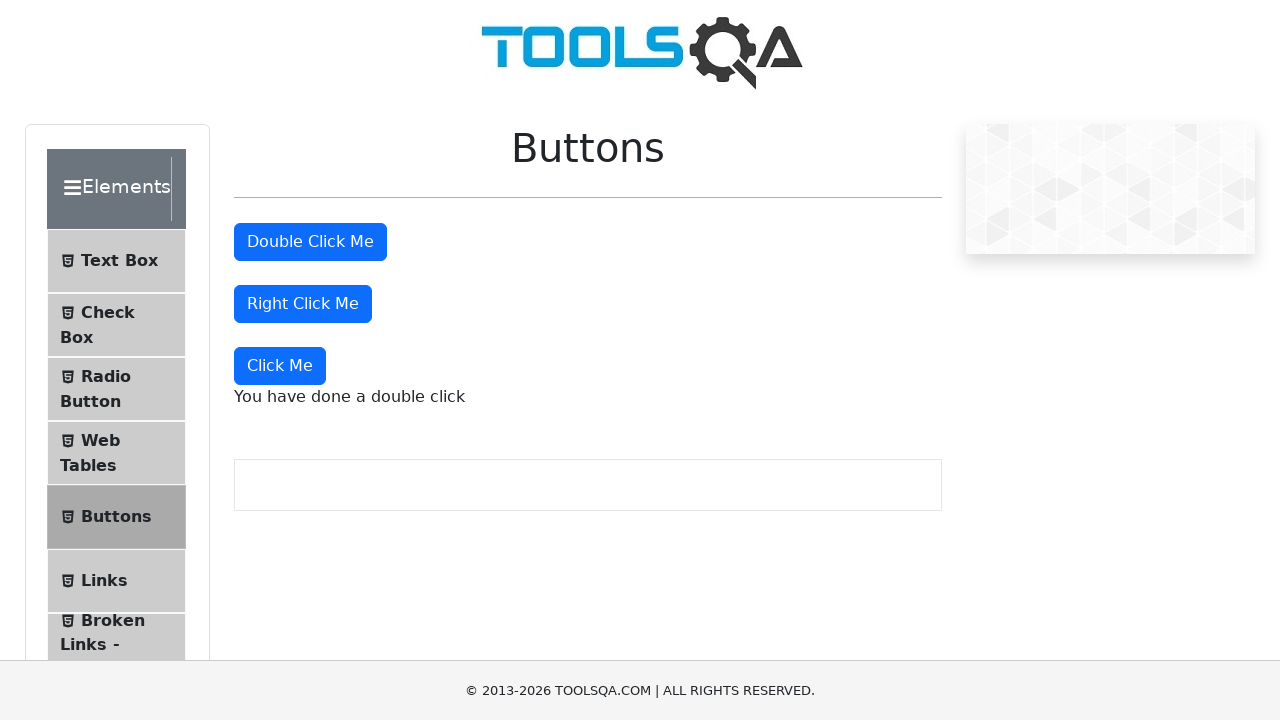

Right-clicked the right click button at (303, 304) on //button[@id='rightClickBtn']
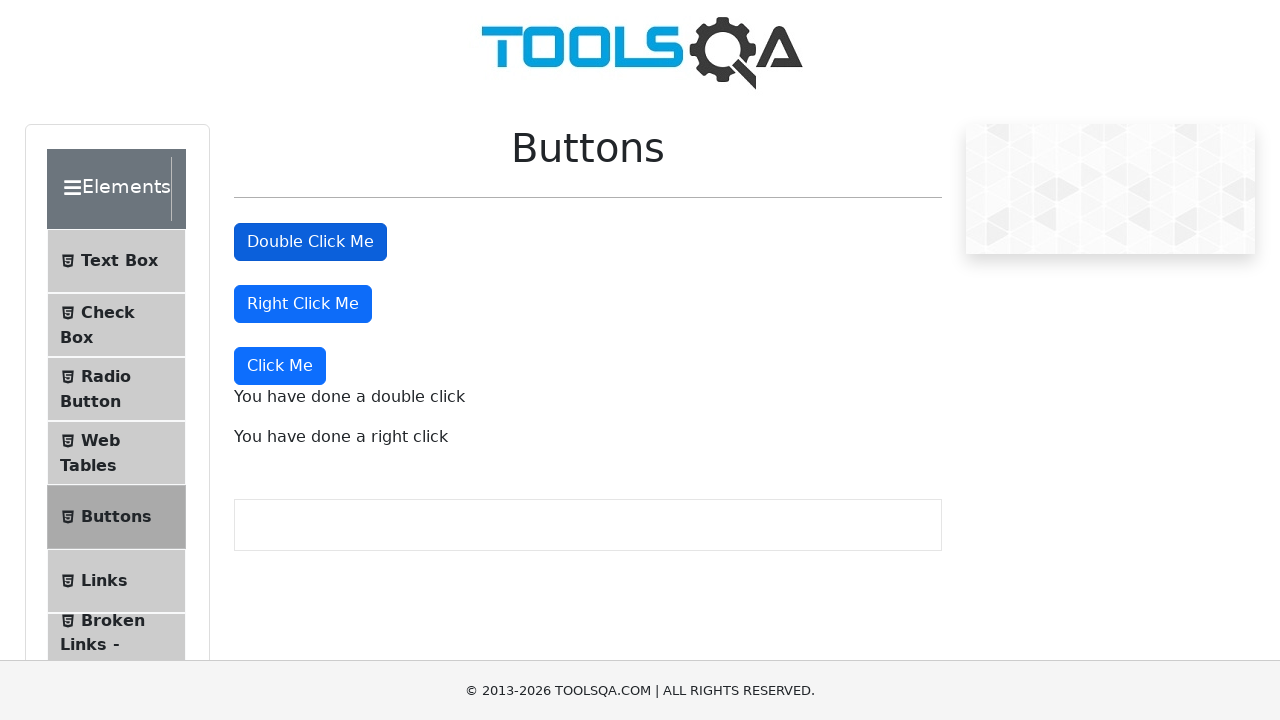

Clicked the 'Click Me' button with single click at (280, 366) on xpath=//button[text()='Click Me']
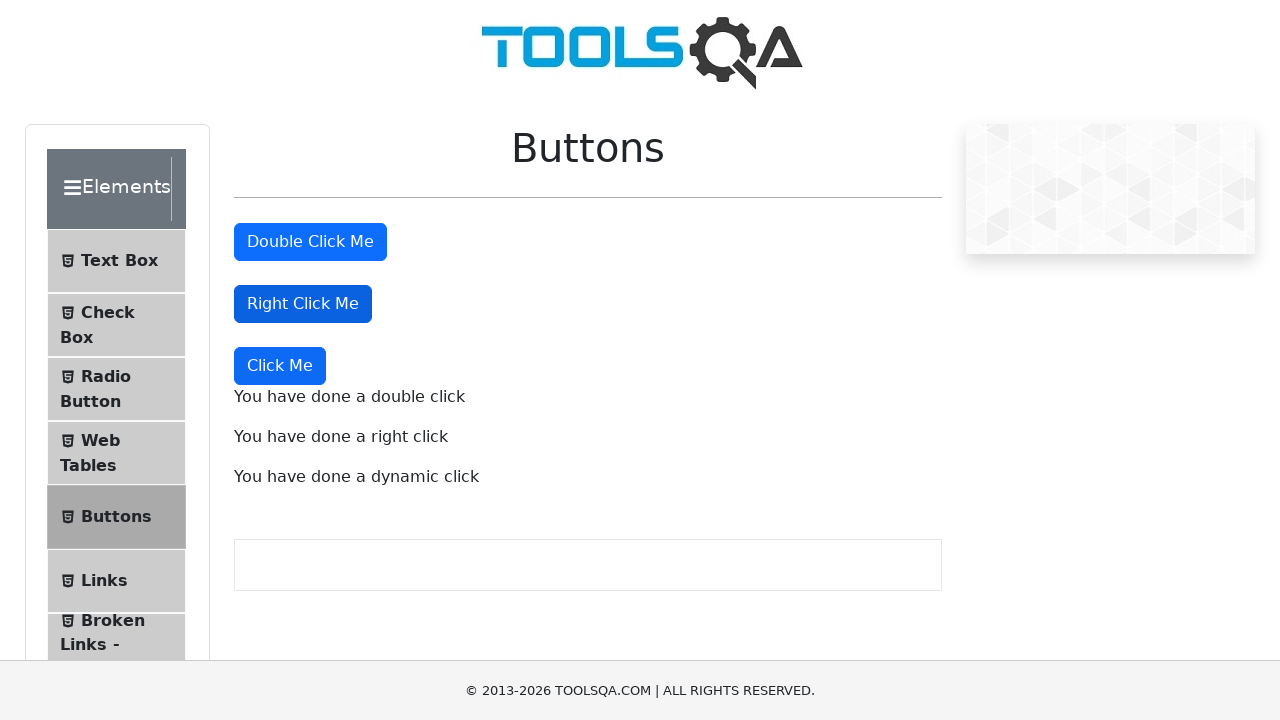

Double-click message appeared
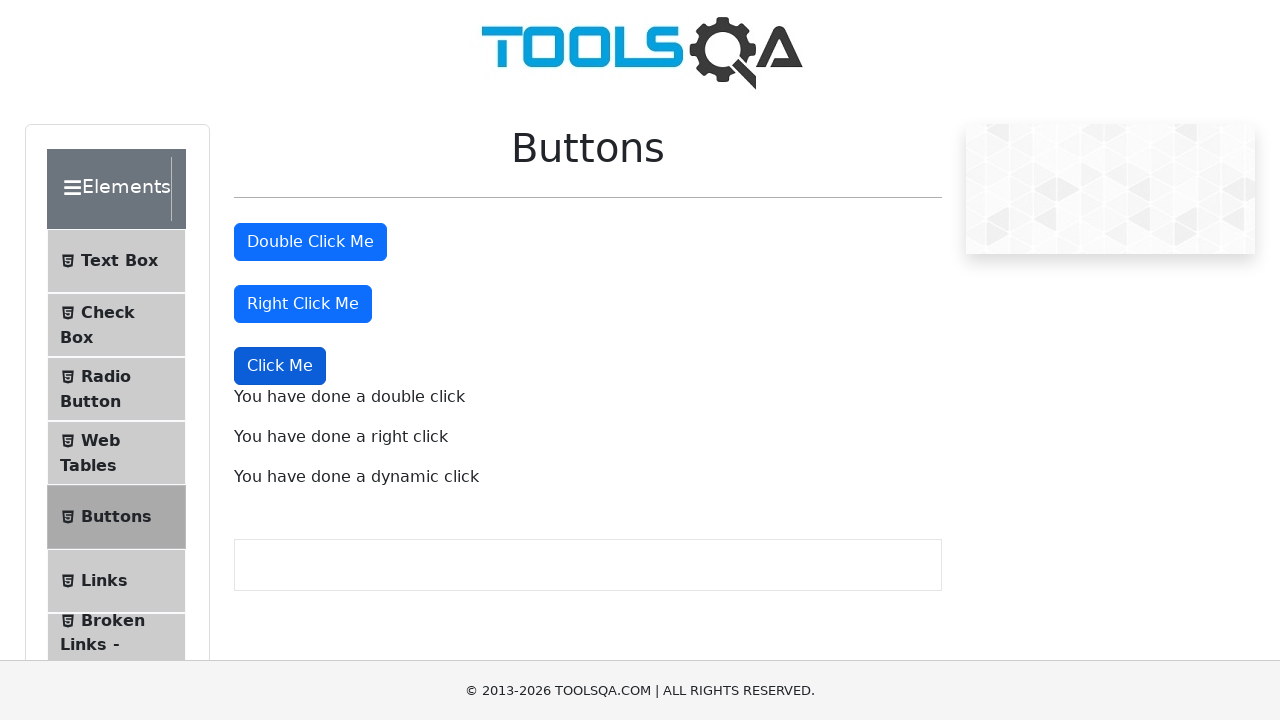

Right-click message appeared
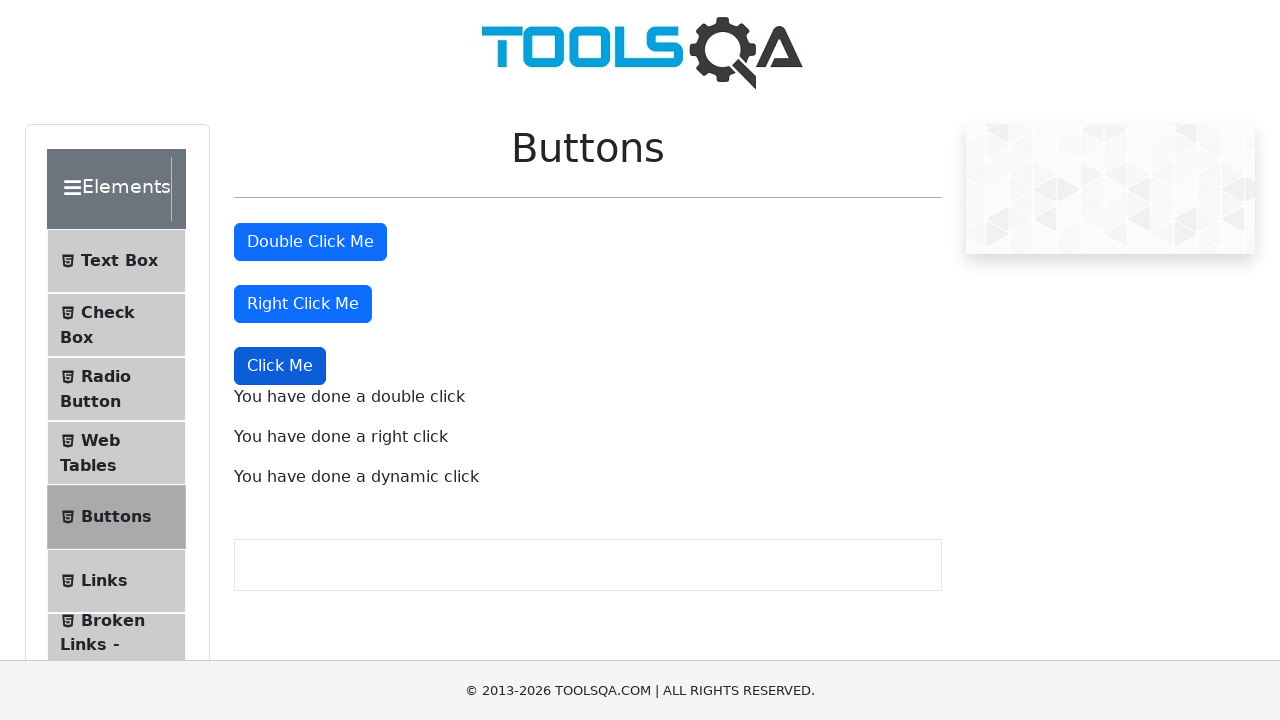

Single-click message appeared
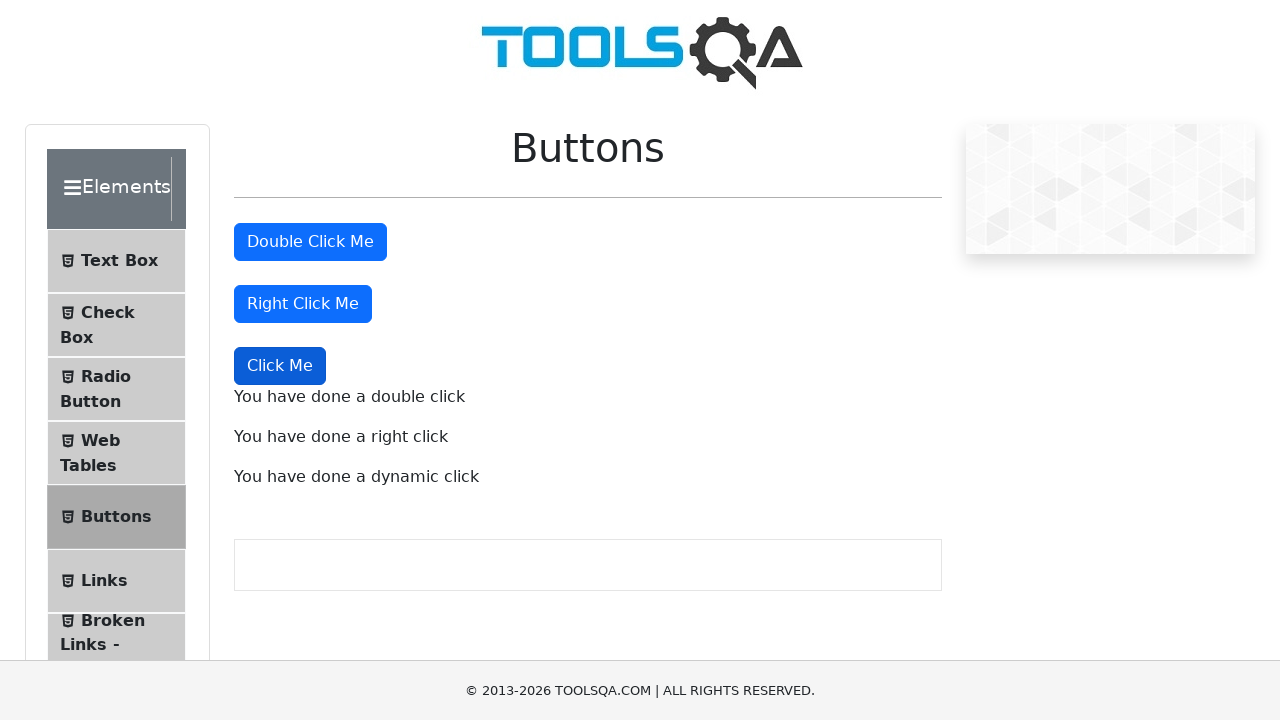

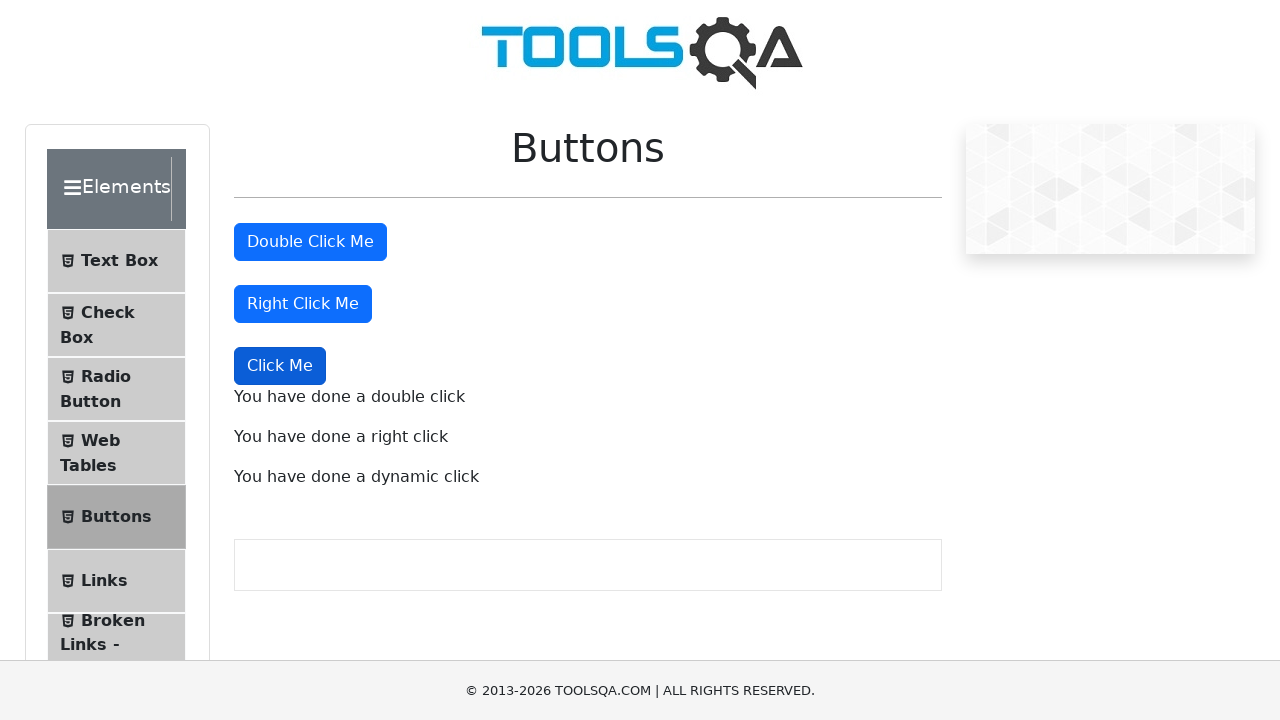